Create a route bookmark by clicking the Share link on OpenStreetMap

Starting URL: https://www.openstreetmap.org/directions?engine=fossgis_osrm_bike&route=40.7570%2C-73.9860%3B40.6890%2C-74.0450#map=13/40.7247/-74.0224

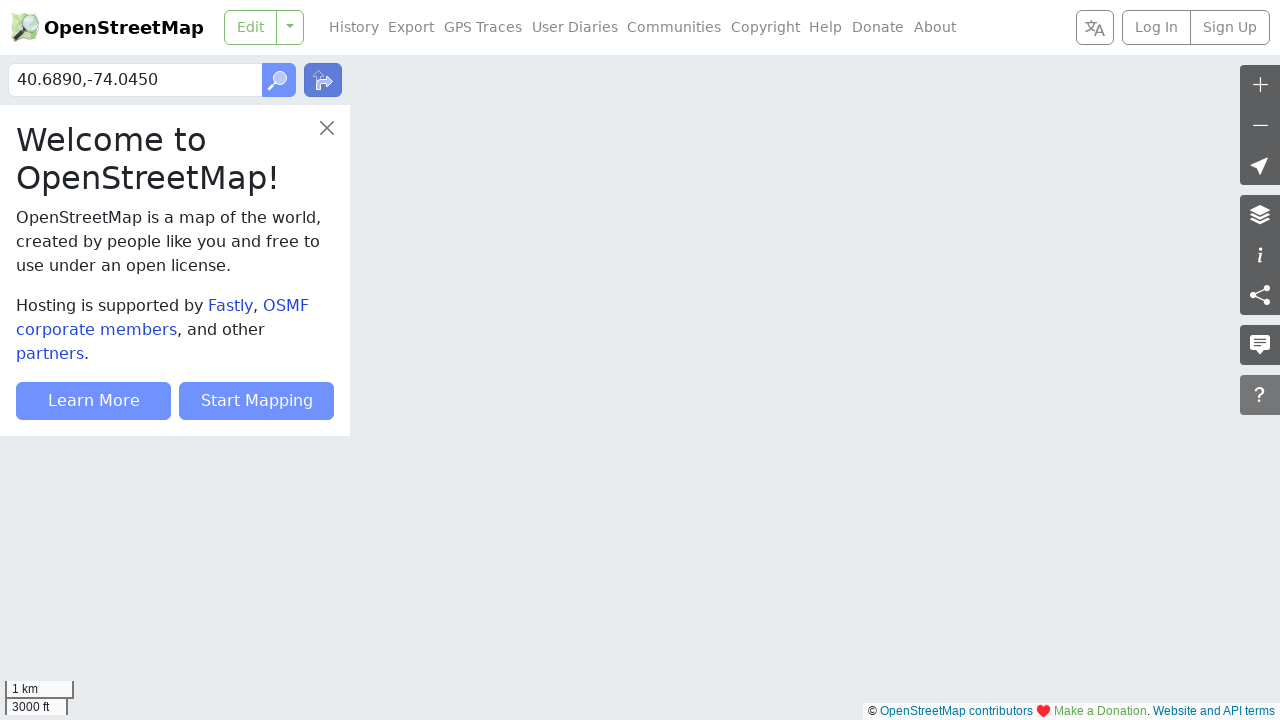

Navigated to OpenStreetMap directions page with bike route
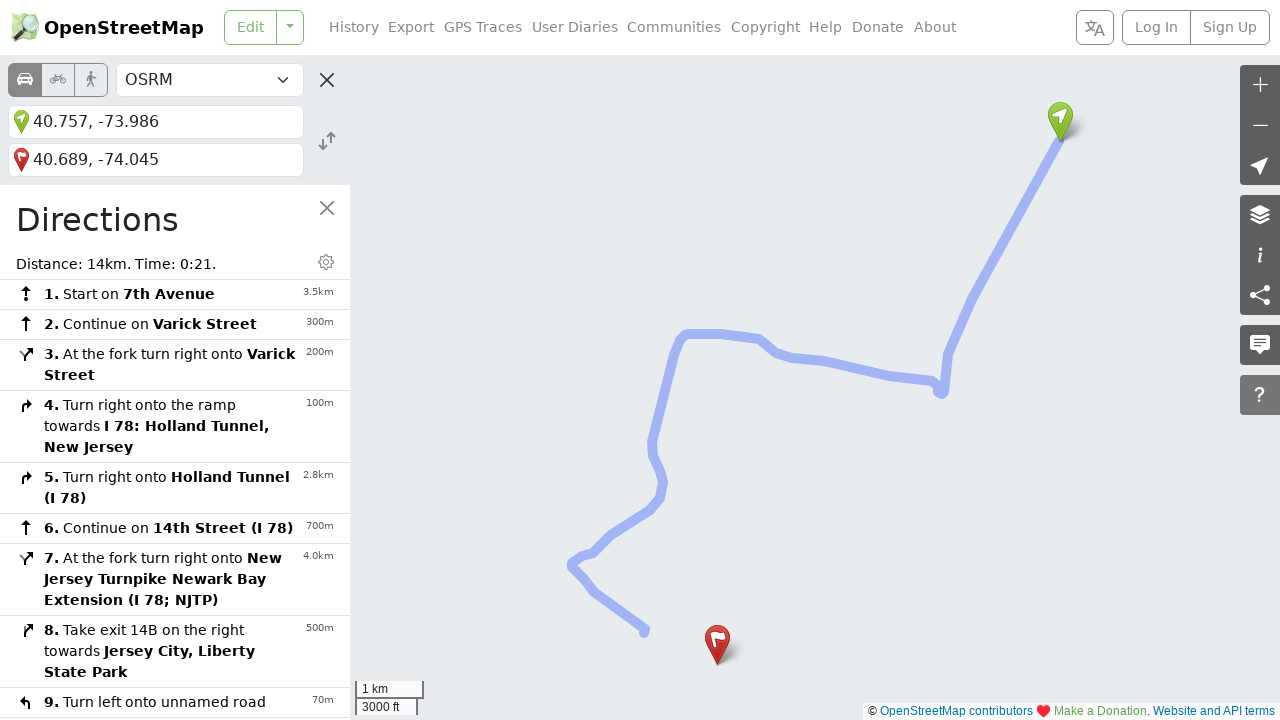

Clicked Share link to create route bookmark at (1260, 295) on internal:role=link[name="Share"i]
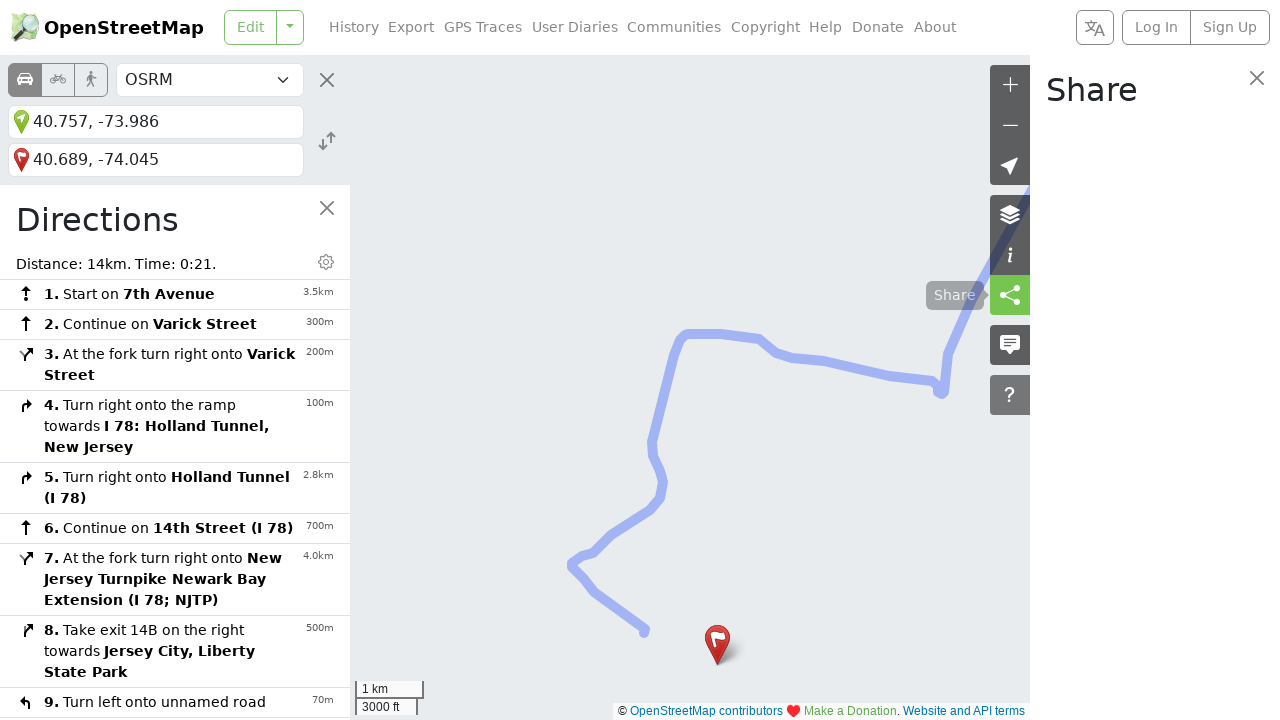

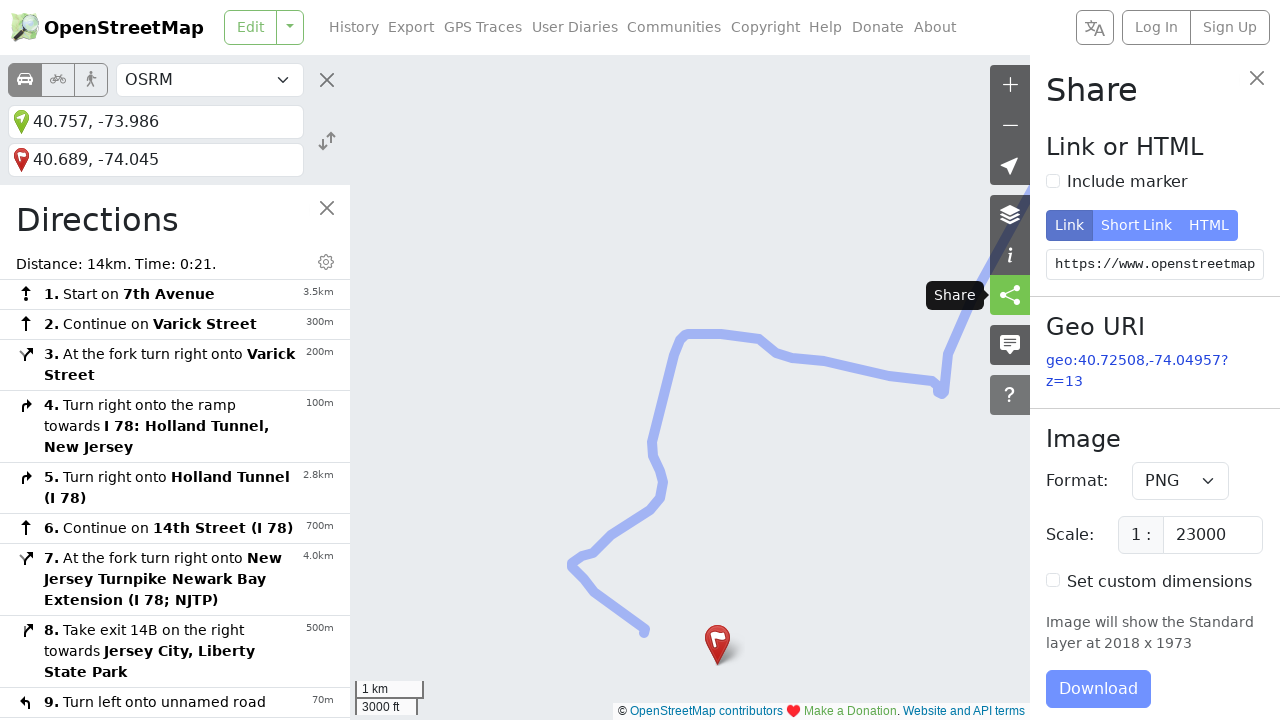